Tests drag and drop functionality on jQuery UI demo page by dragging an element onto a droppable target and verifying the drop was successful

Starting URL: https://jqueryui.com/droppable/

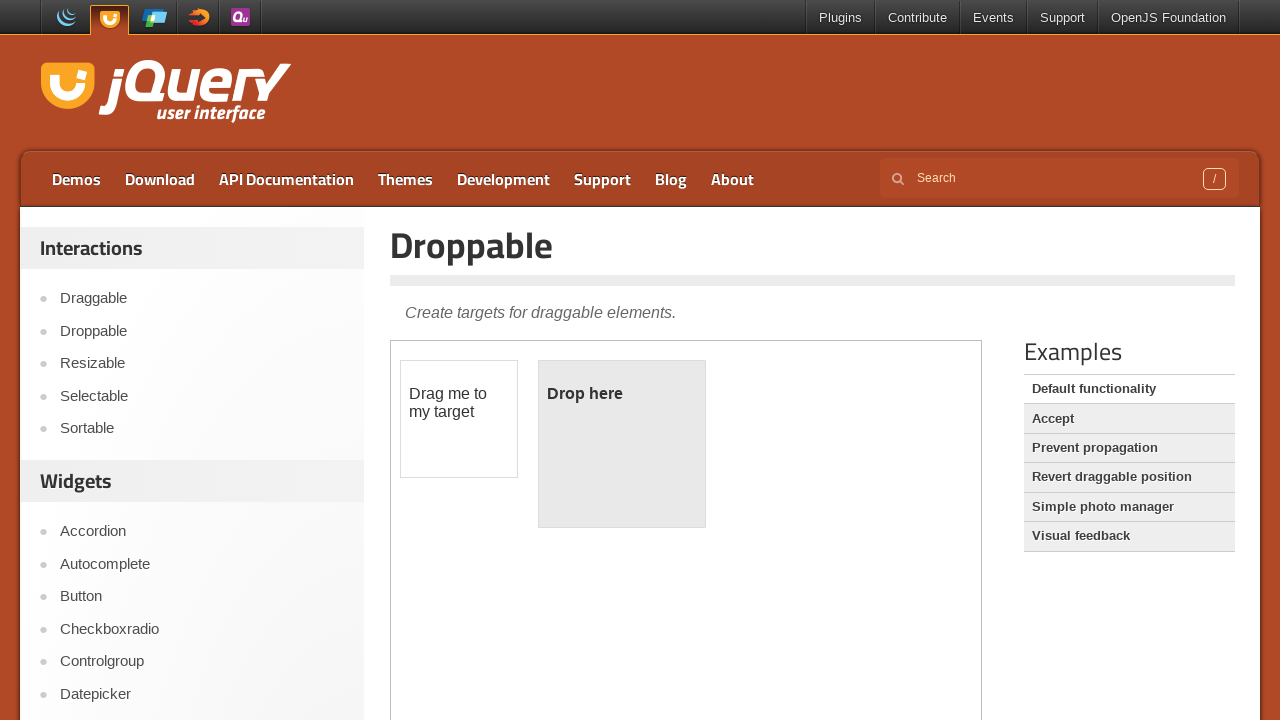

Located the demo iframe containing drag and drop elements
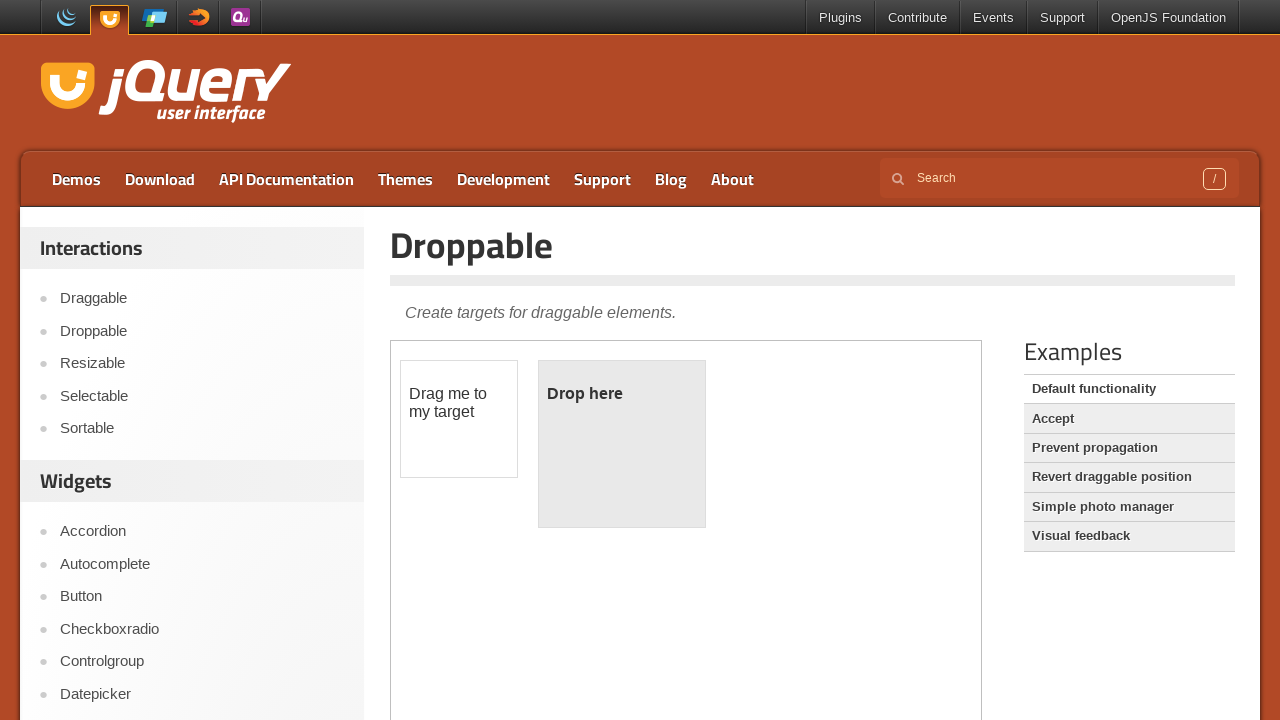

Located the draggable source element
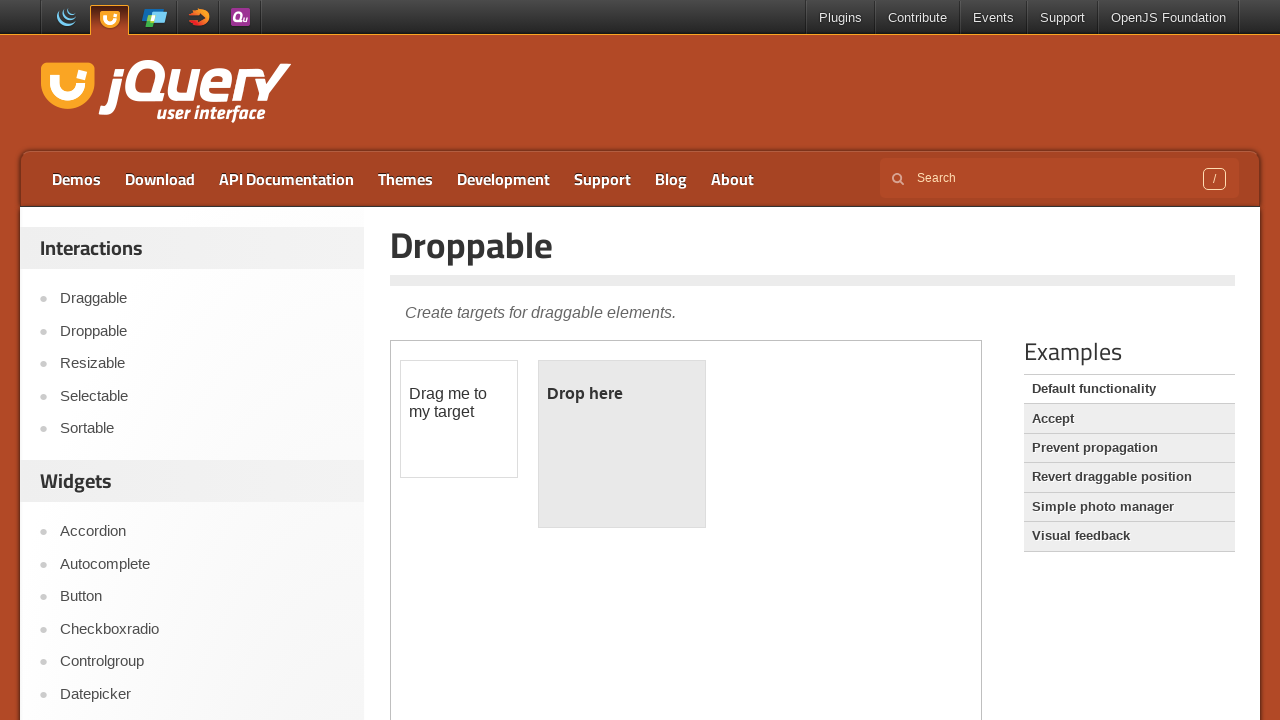

Located the droppable target element
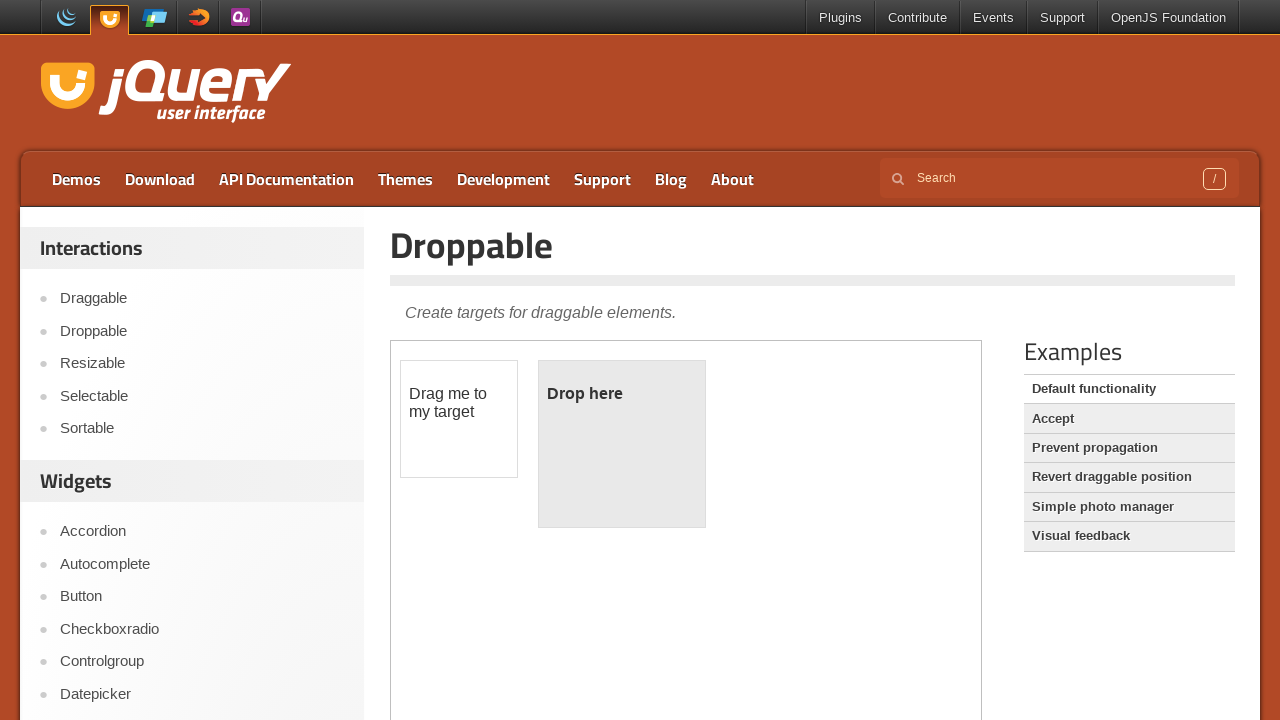

Dragged the source element onto the target element at (622, 444)
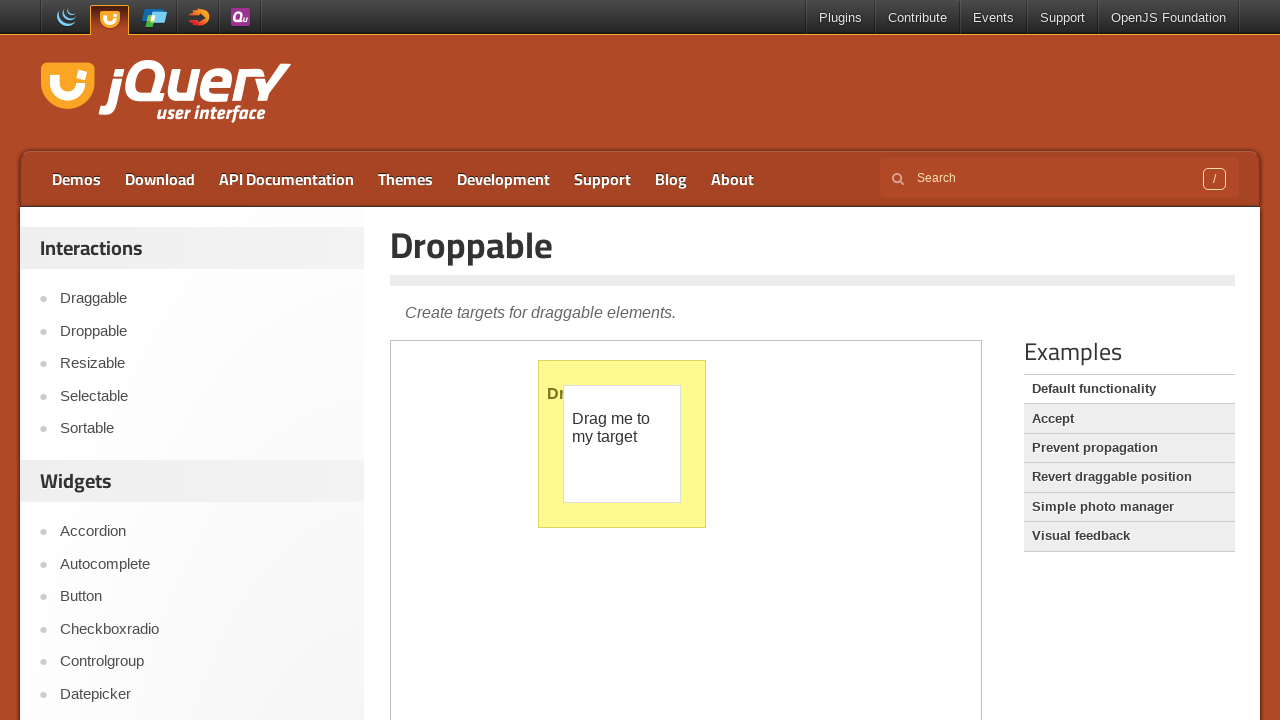

Verified that the drop was successful - target element now displays 'Dropped!' text
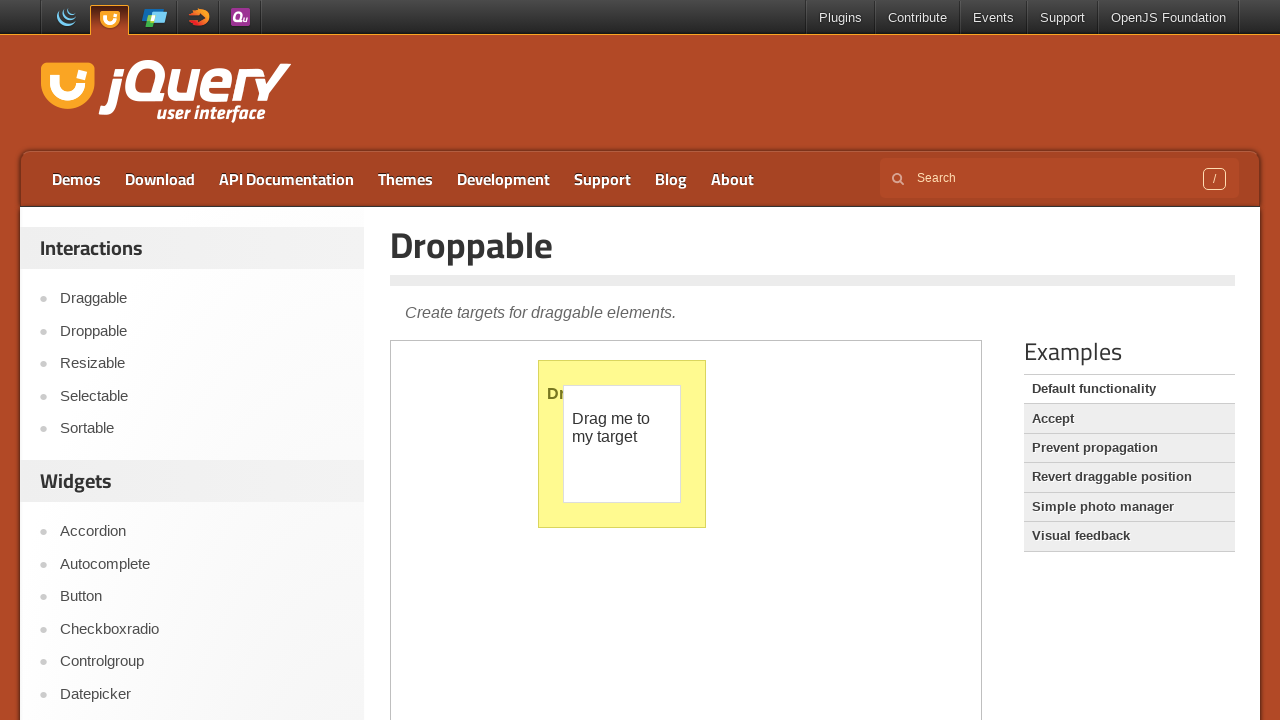

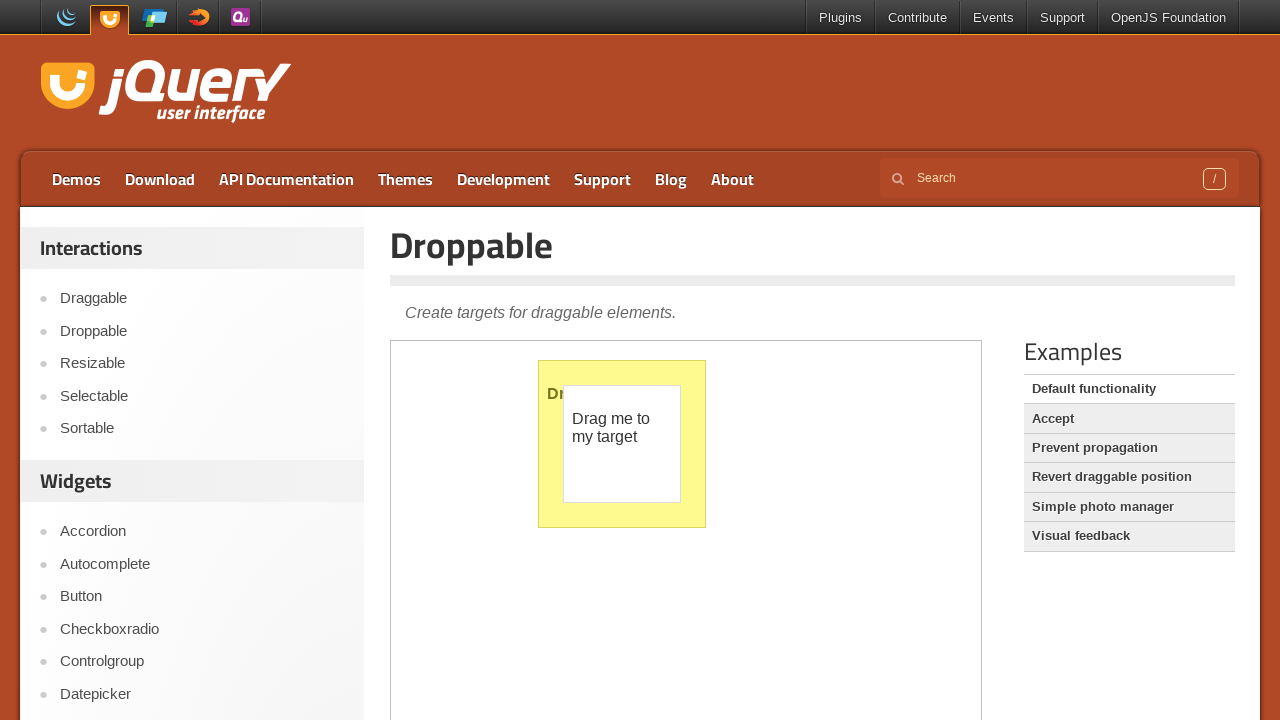